Tests multiple browser window handling by clicking on Privacy and Help links on the Gmail page, then iterating through all open windows and attempting to click on Terms of Service link in each window.

Starting URL: http://gmail.com

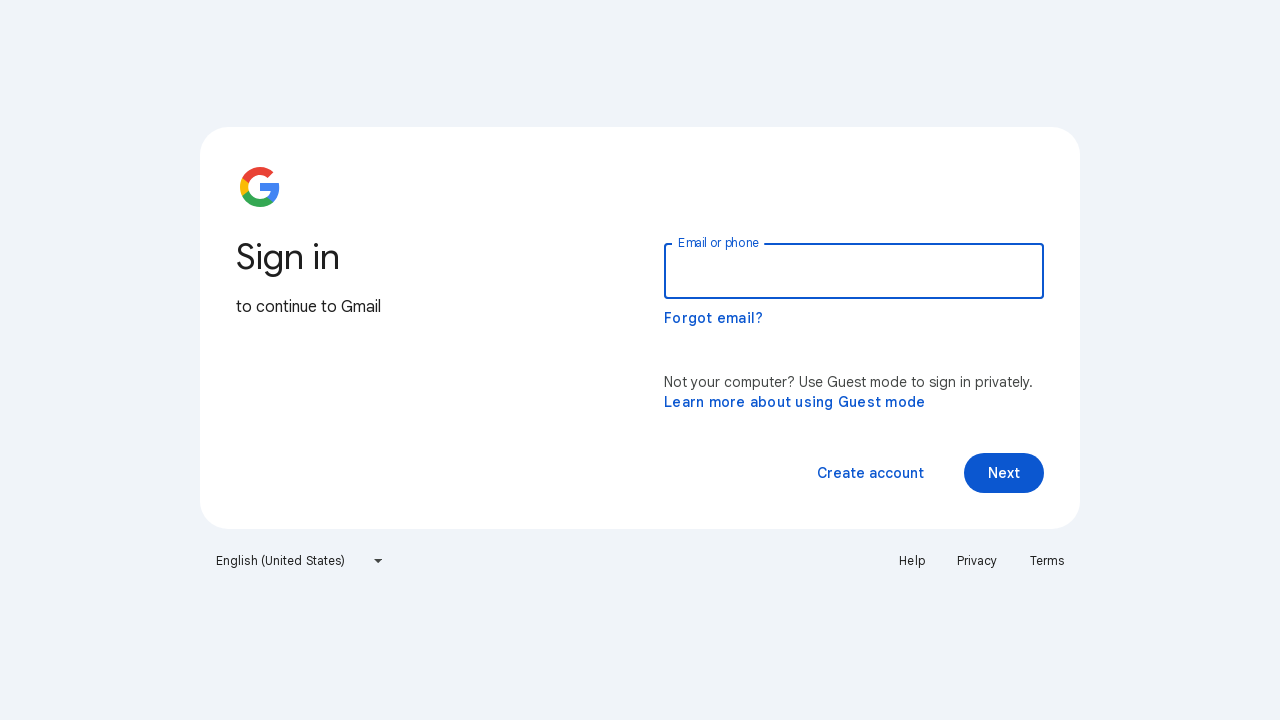

Clicked on Privacy link at (977, 561) on text=Privacy
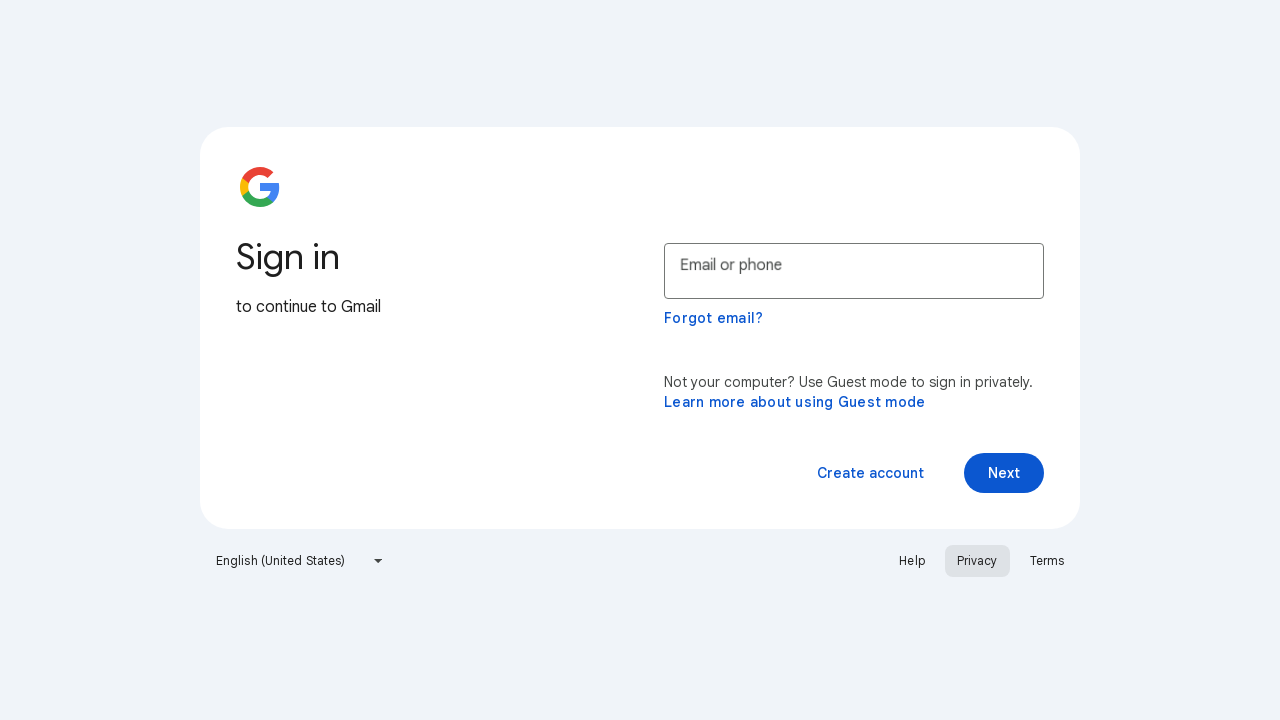

Clicked on Help link at (912, 561) on text=Help
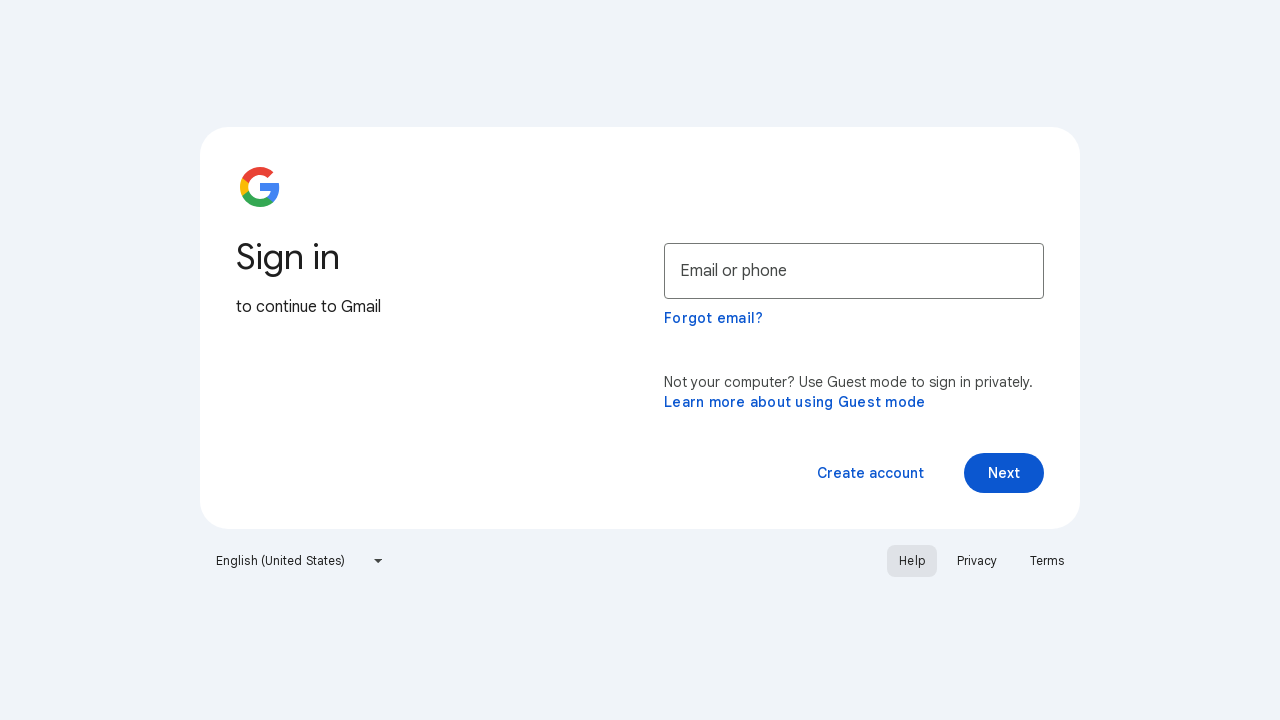

Retrieved all open pages from context
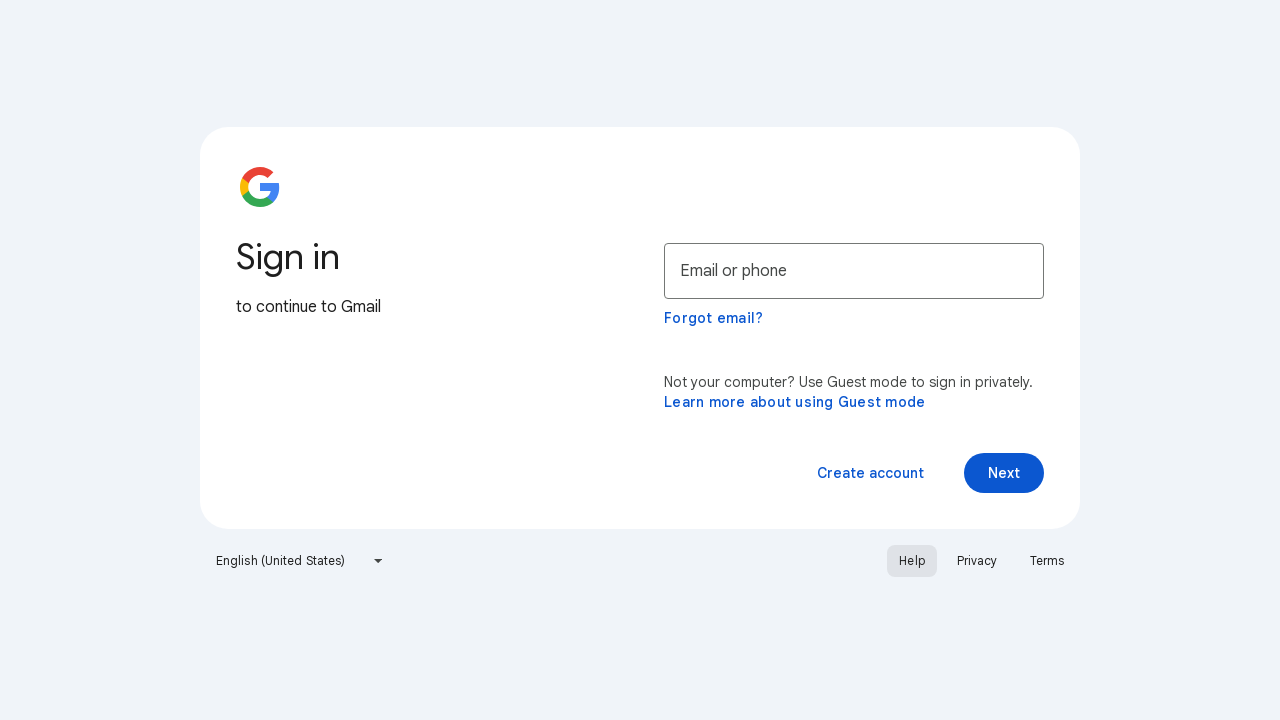

Brought page to front
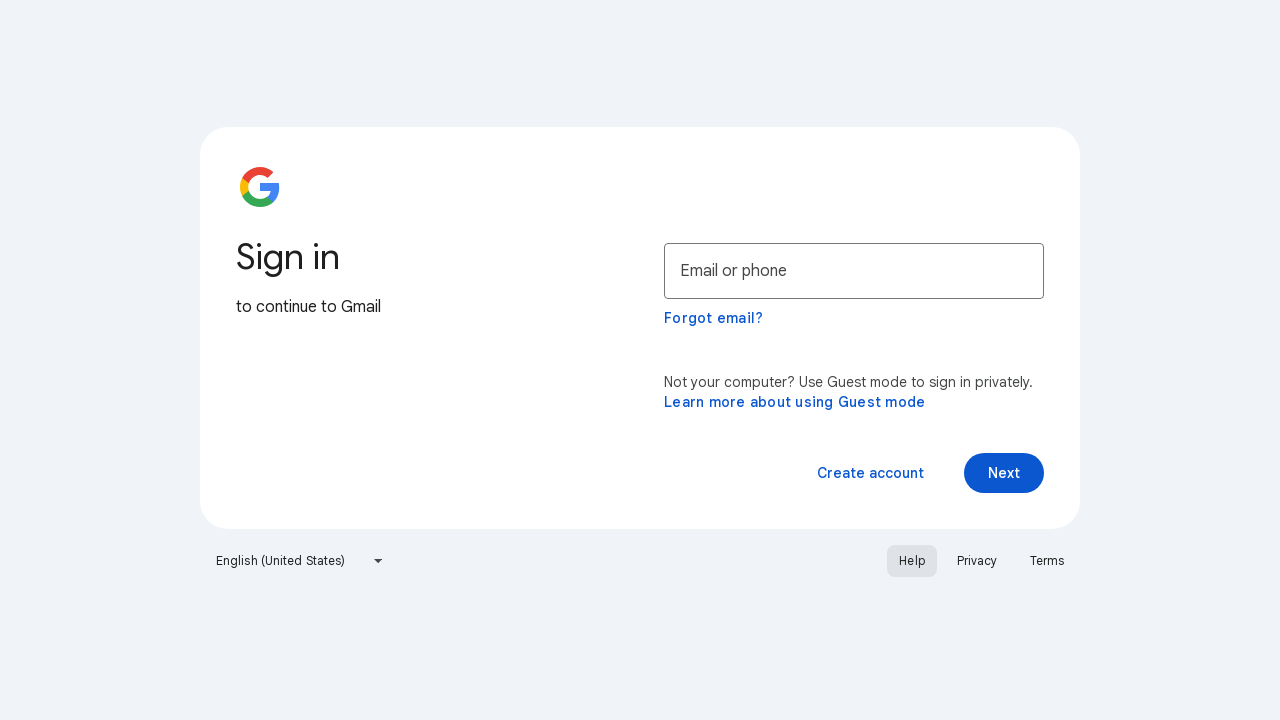

Waited for page to reach domcontentloaded state
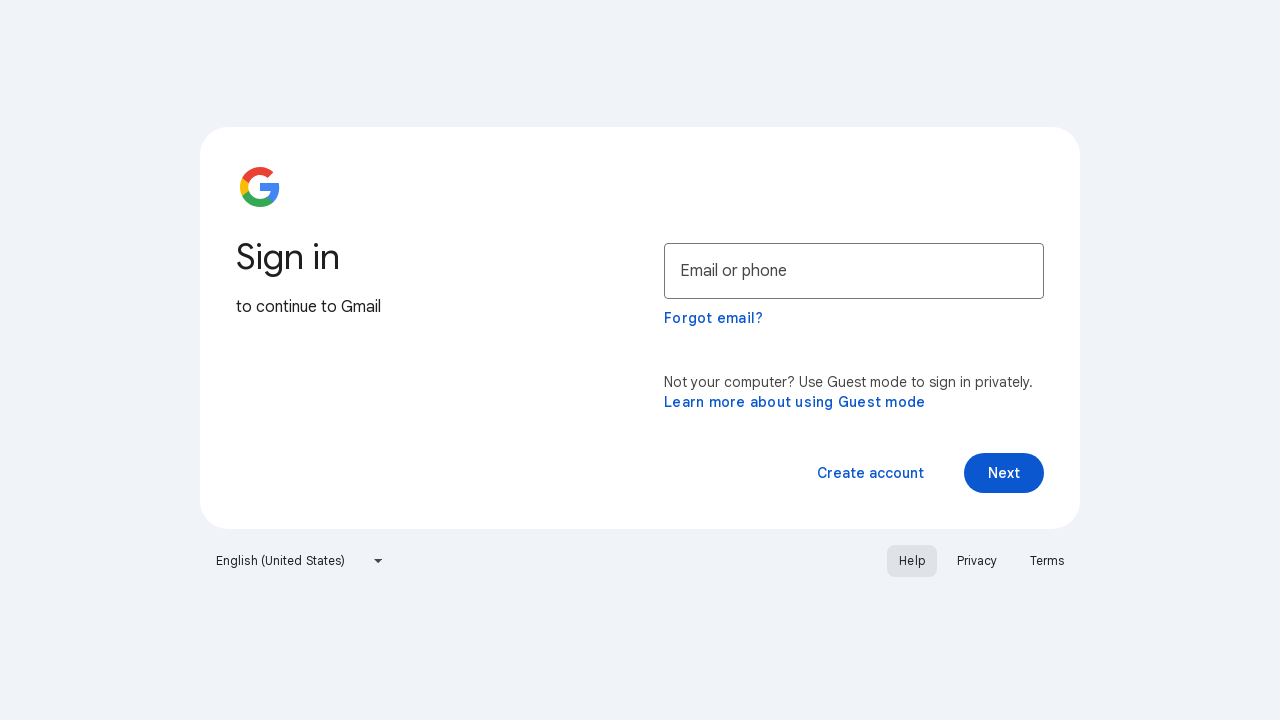

Brought page to front
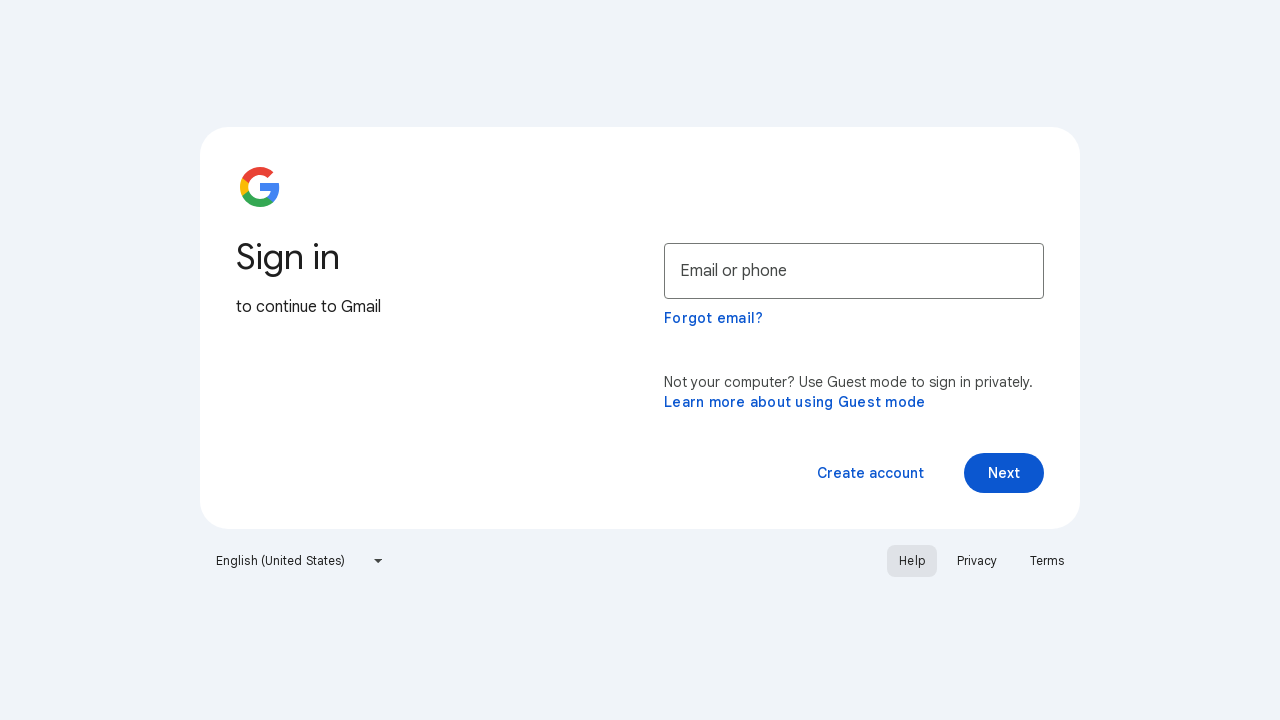

Waited for page to reach domcontentloaded state
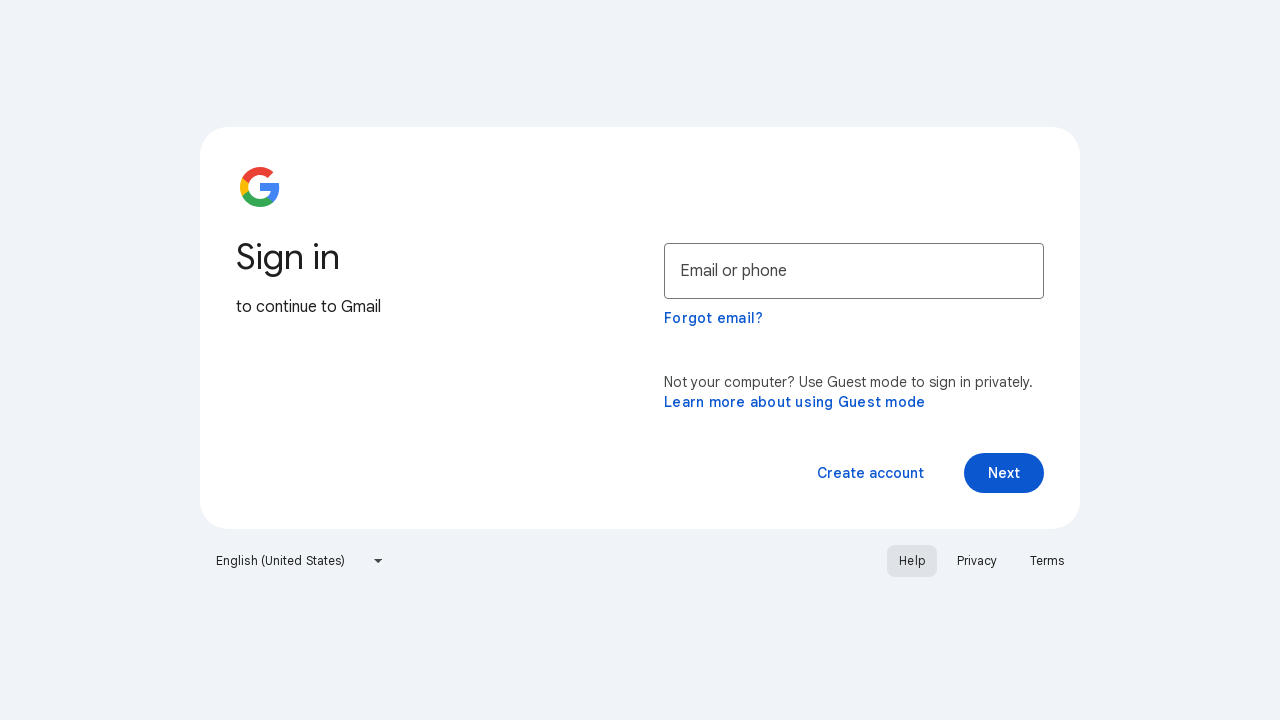

Clicked on Terms of Service link at (338, 78) on text=Terms of Service >> nth=0
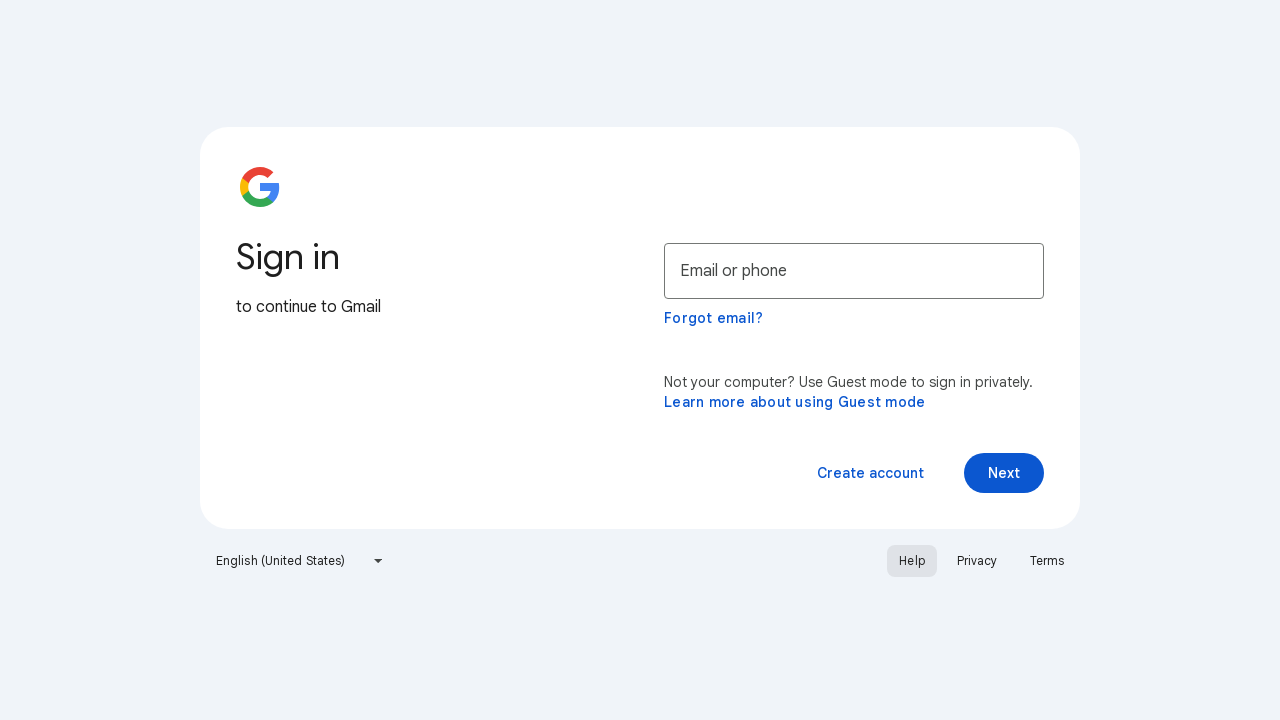

Waited for Terms of Service page to load
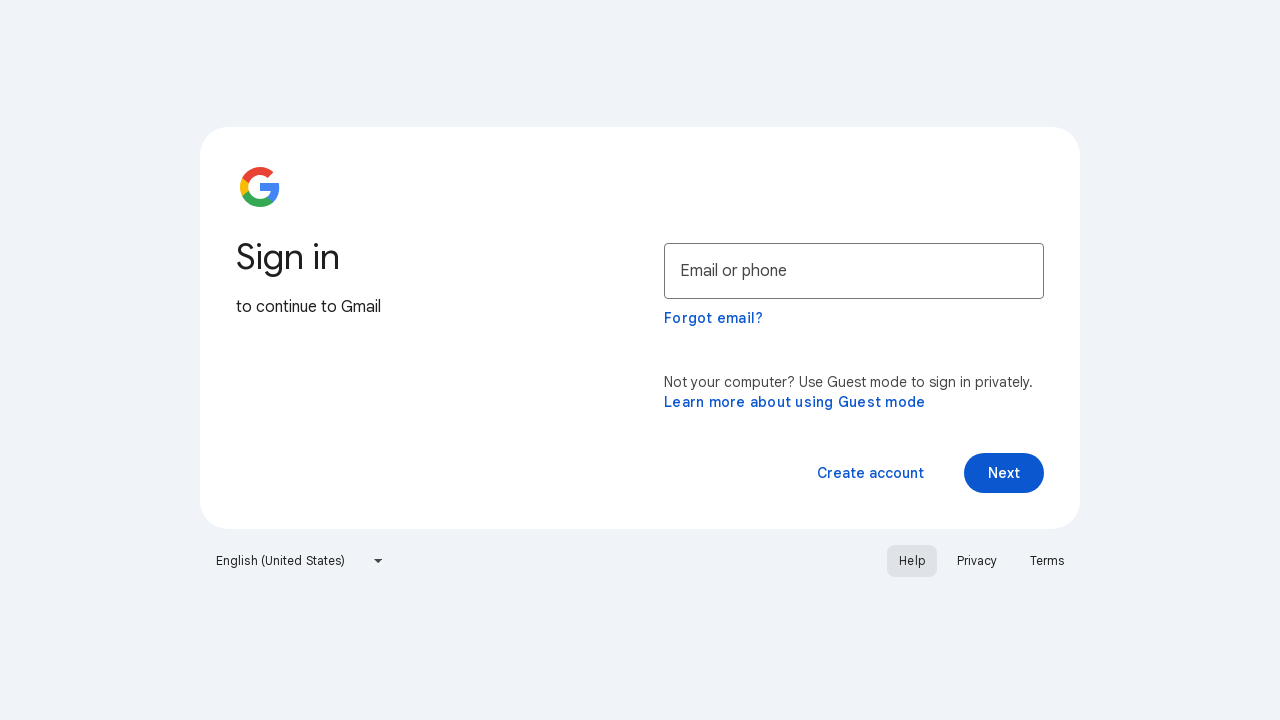

Brought page to front
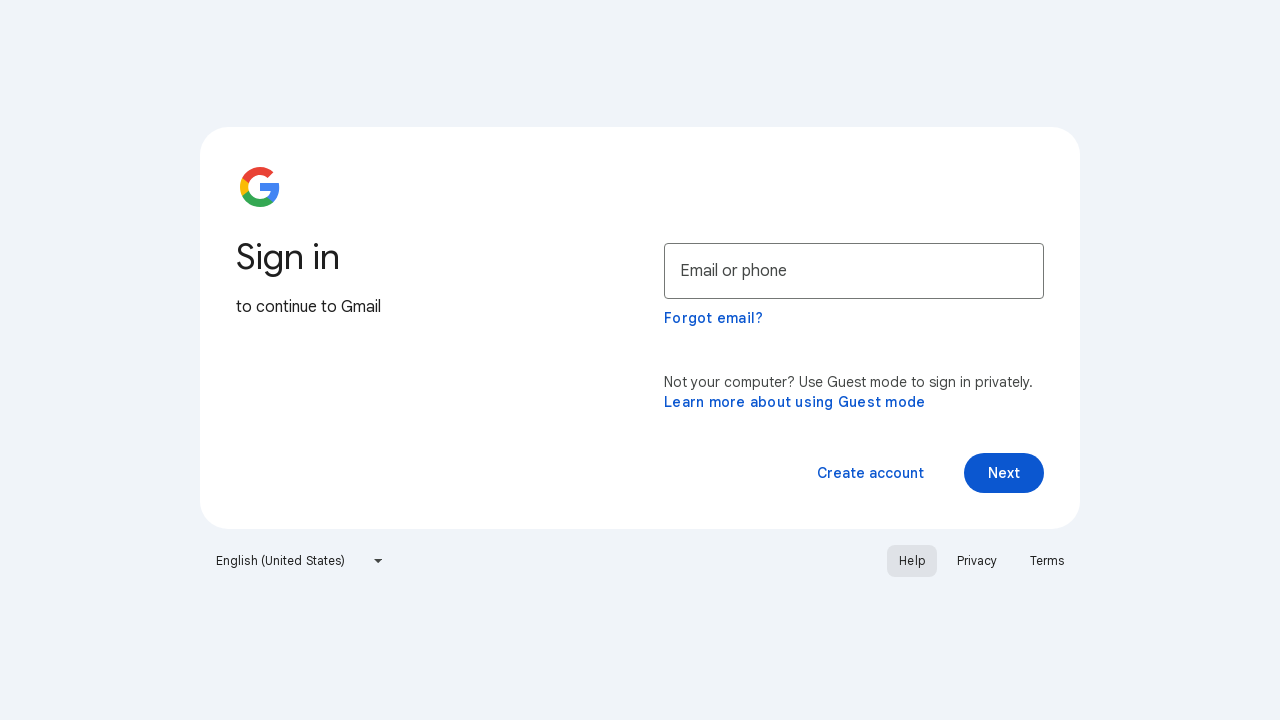

Waited for page to reach domcontentloaded state
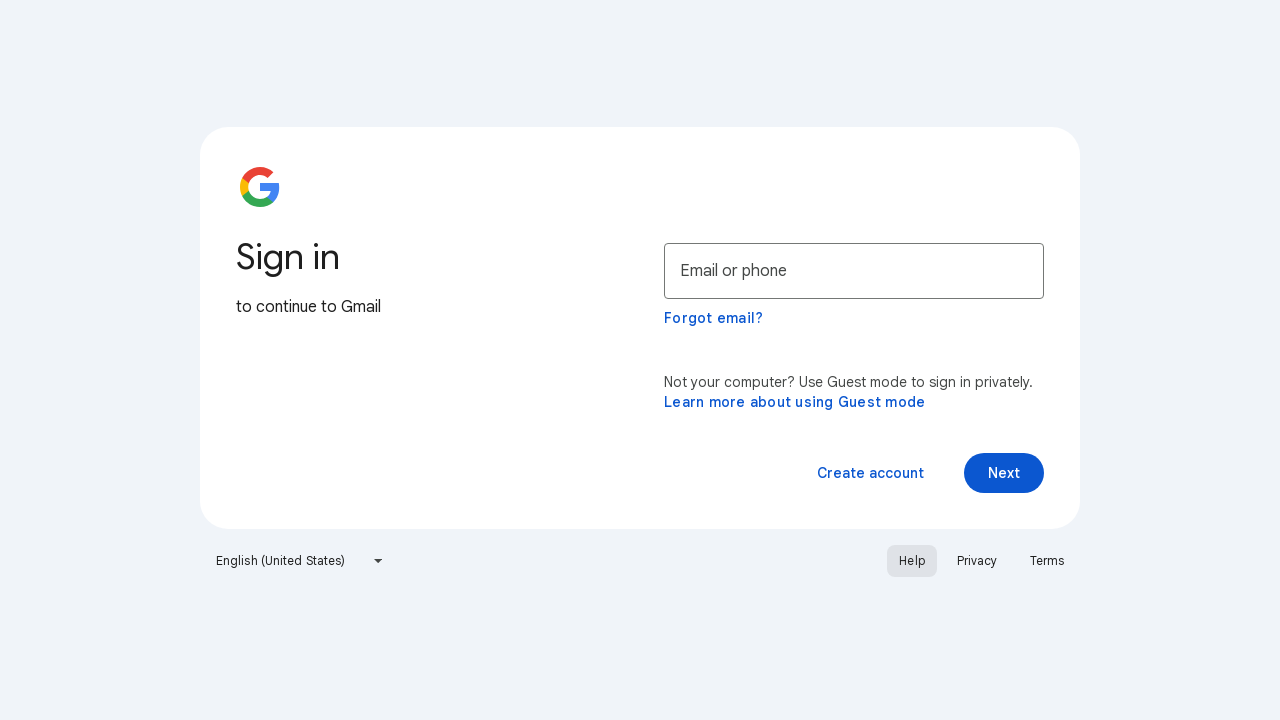

Clicked on Terms of Service link at (296, 672) on text=Terms of Service >> nth=0
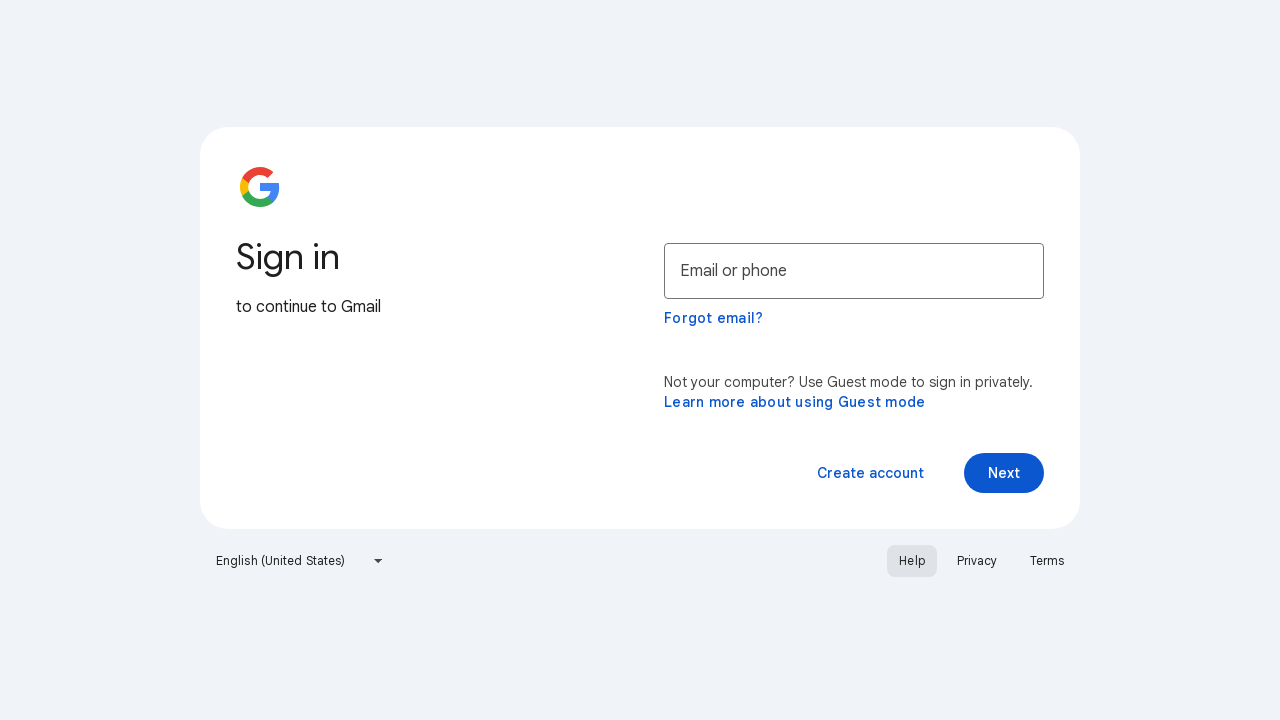

Waited for Terms of Service page to load
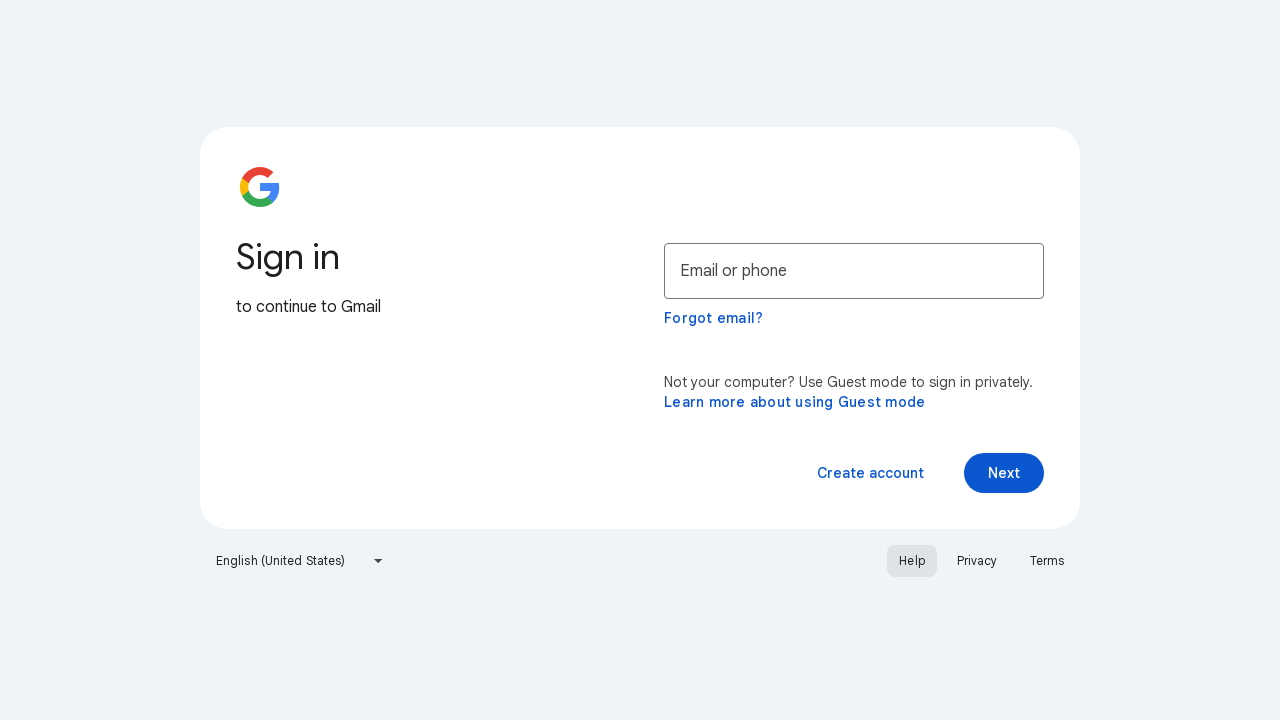

Switched back to main Gmail page
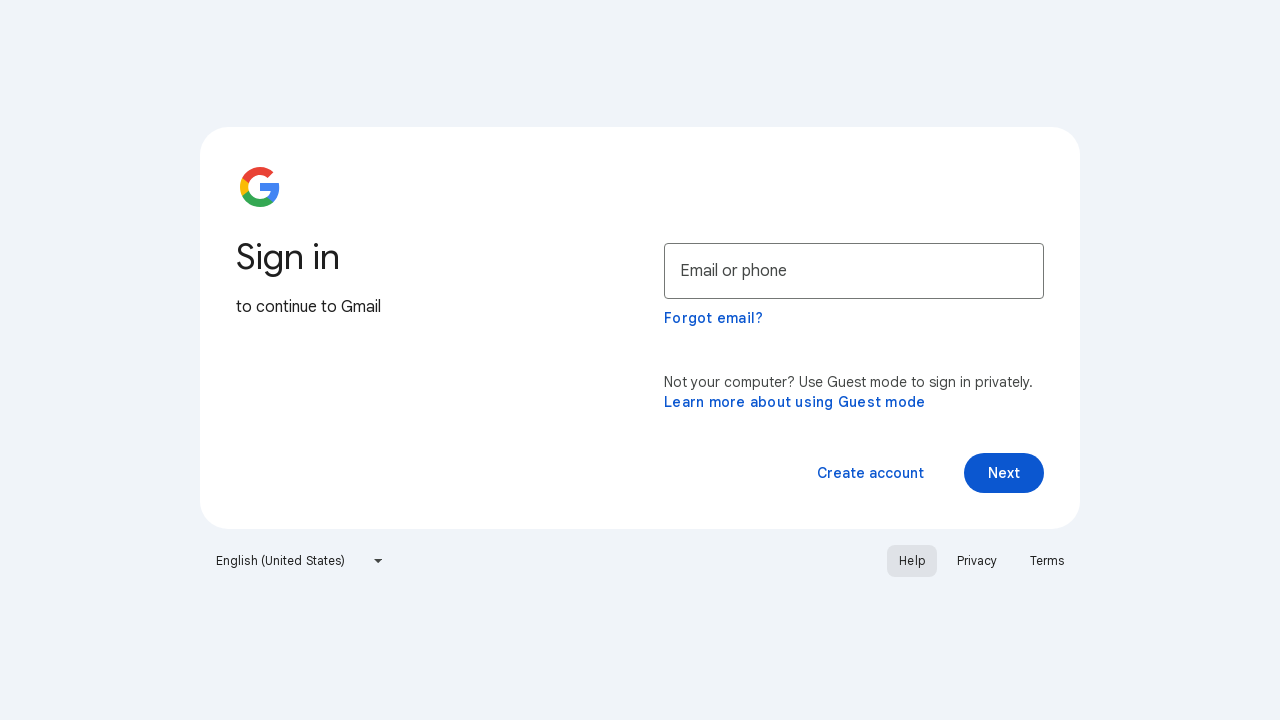

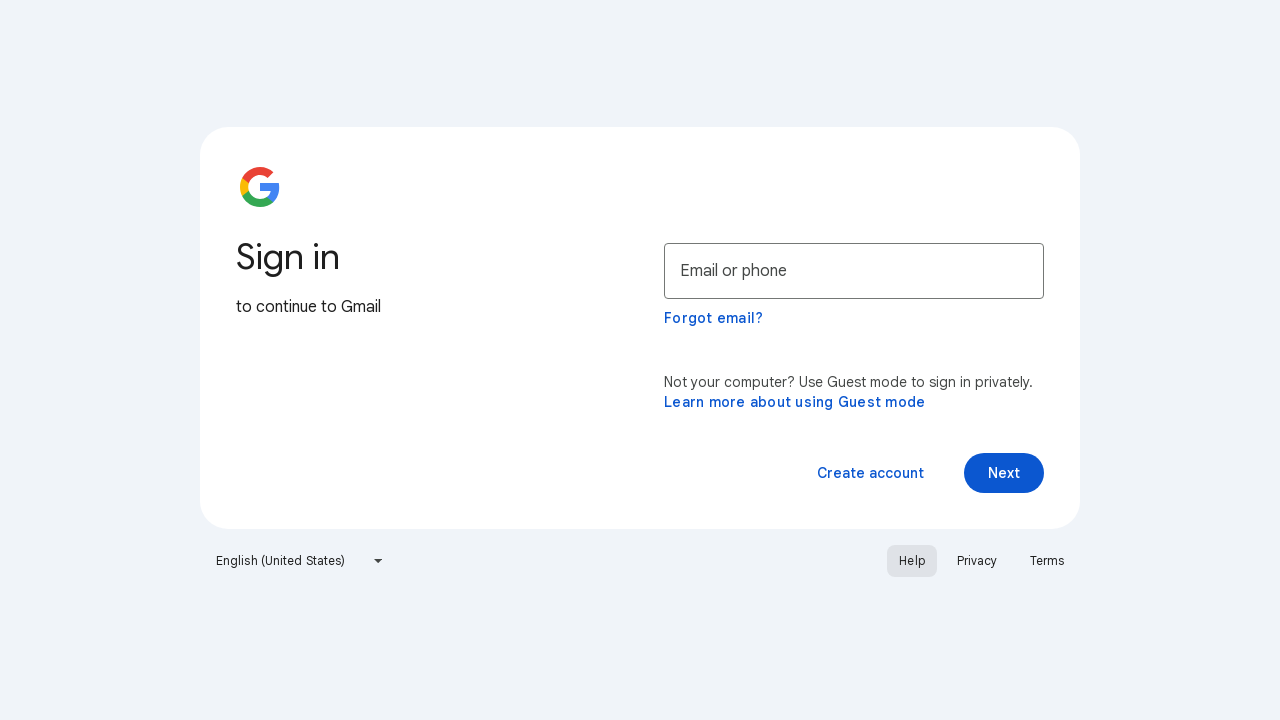